Tests filling a traveler name field on a dummy ticket booking form using XPath selector

Starting URL: https://www.dummyticket.com/dummy-ticket-for-visa-application/

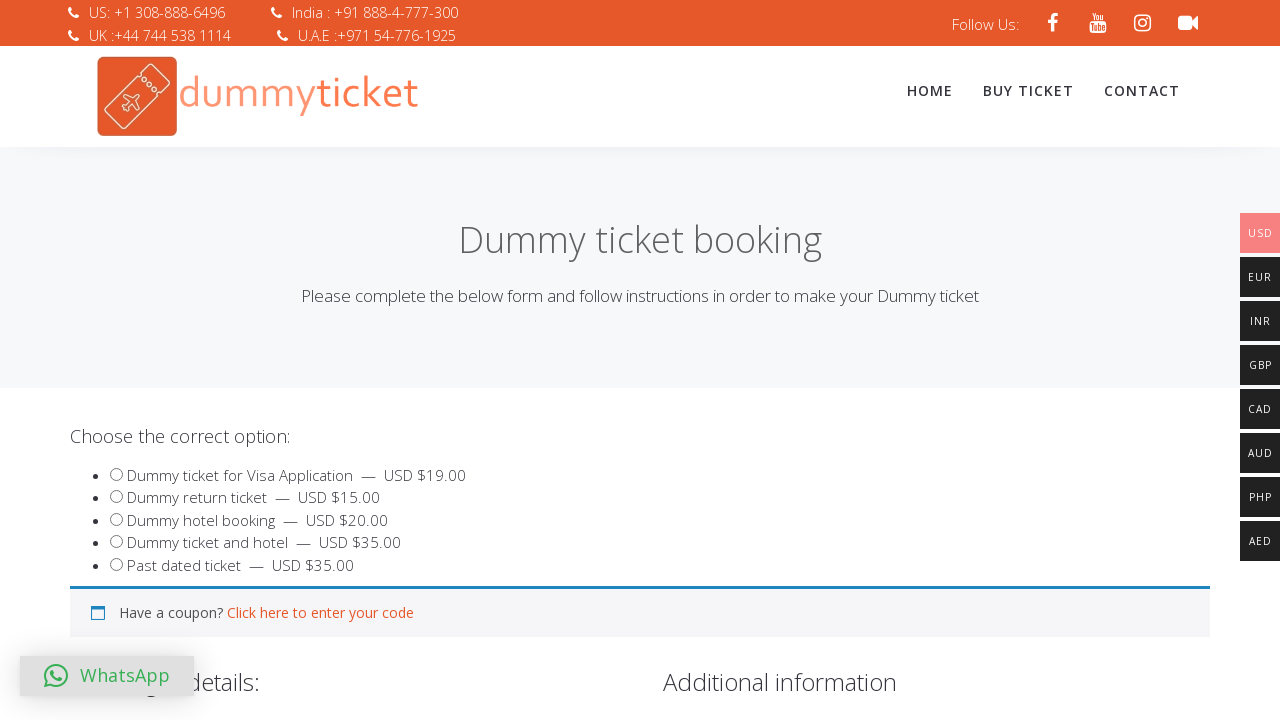

Filled traveler name field with 'Jennifer Smith' using XPath selector on //*[@name='travname']
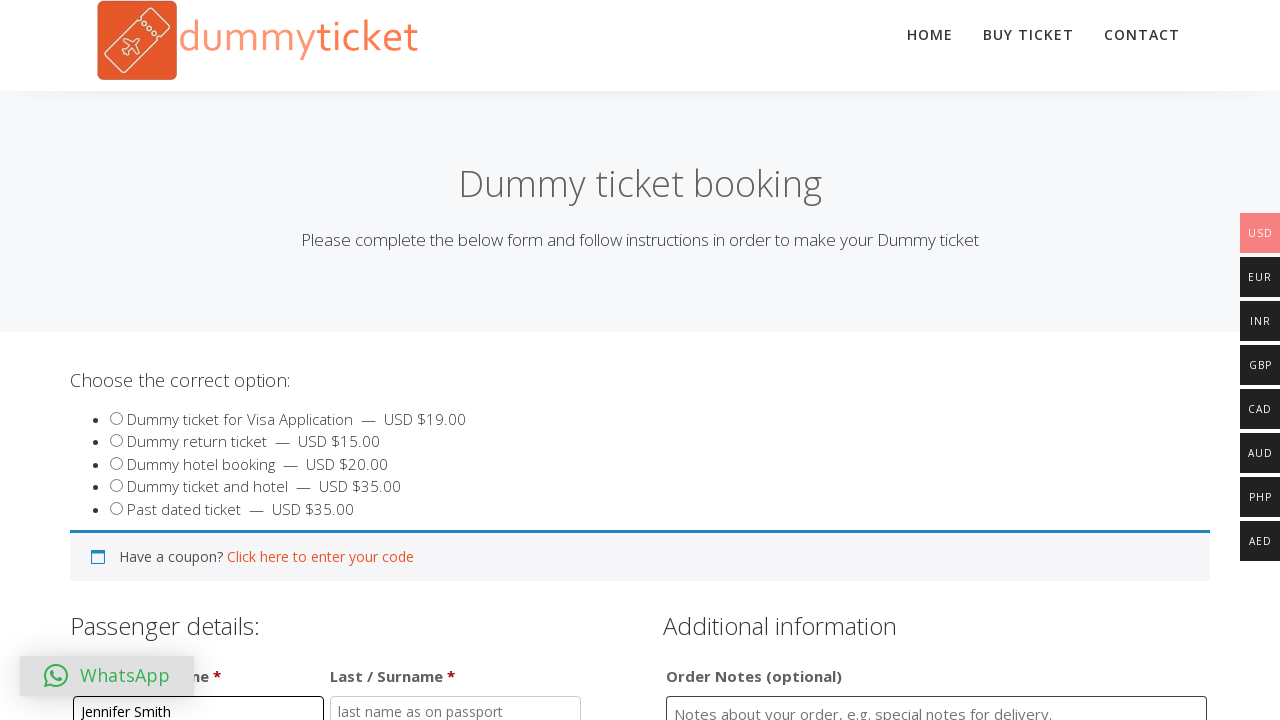

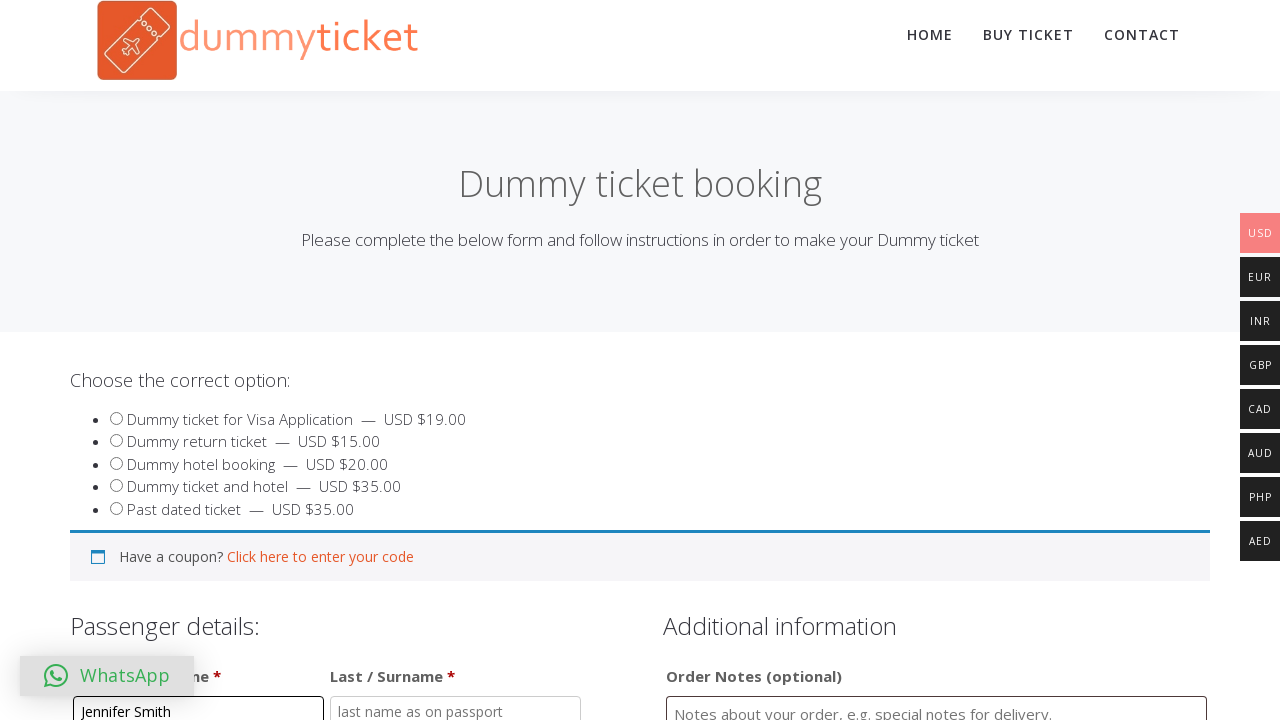